Fills out a registration form with personal information (name, surname, email, phone, address) and submits it to verify successful registration

Starting URL: http://suninjuly.github.io/registration1.html

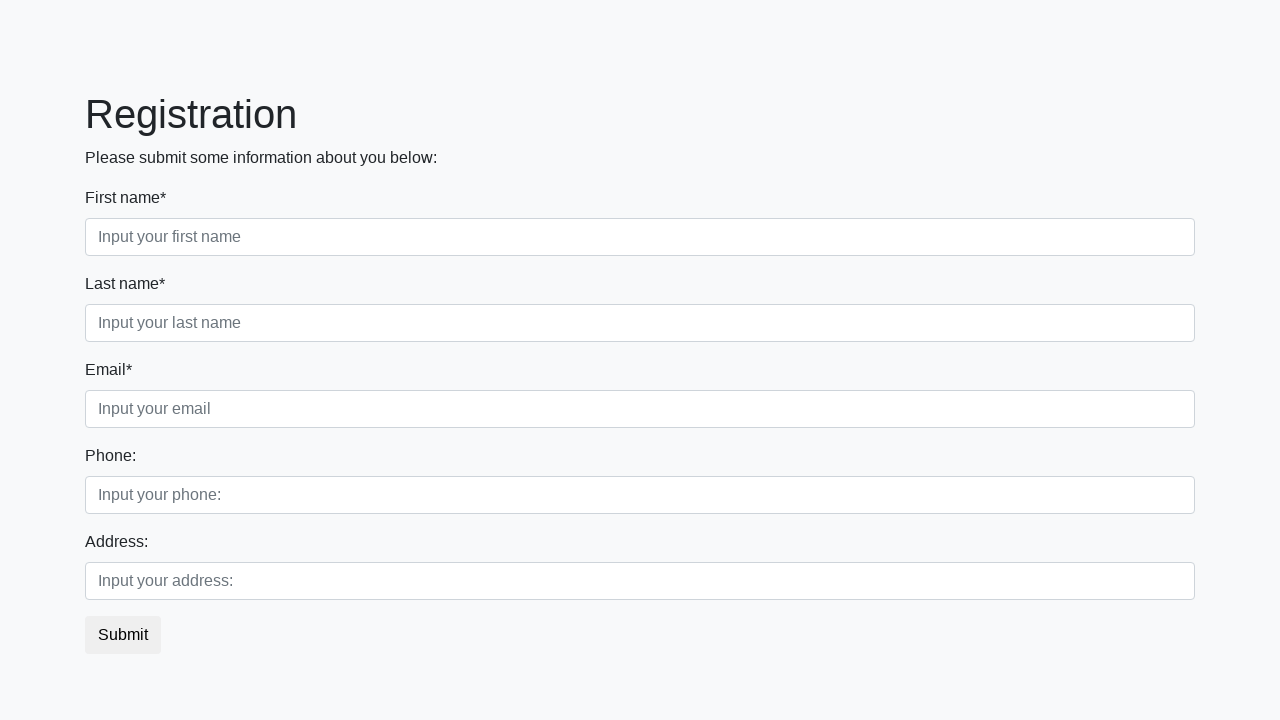

Navigated to registration form page
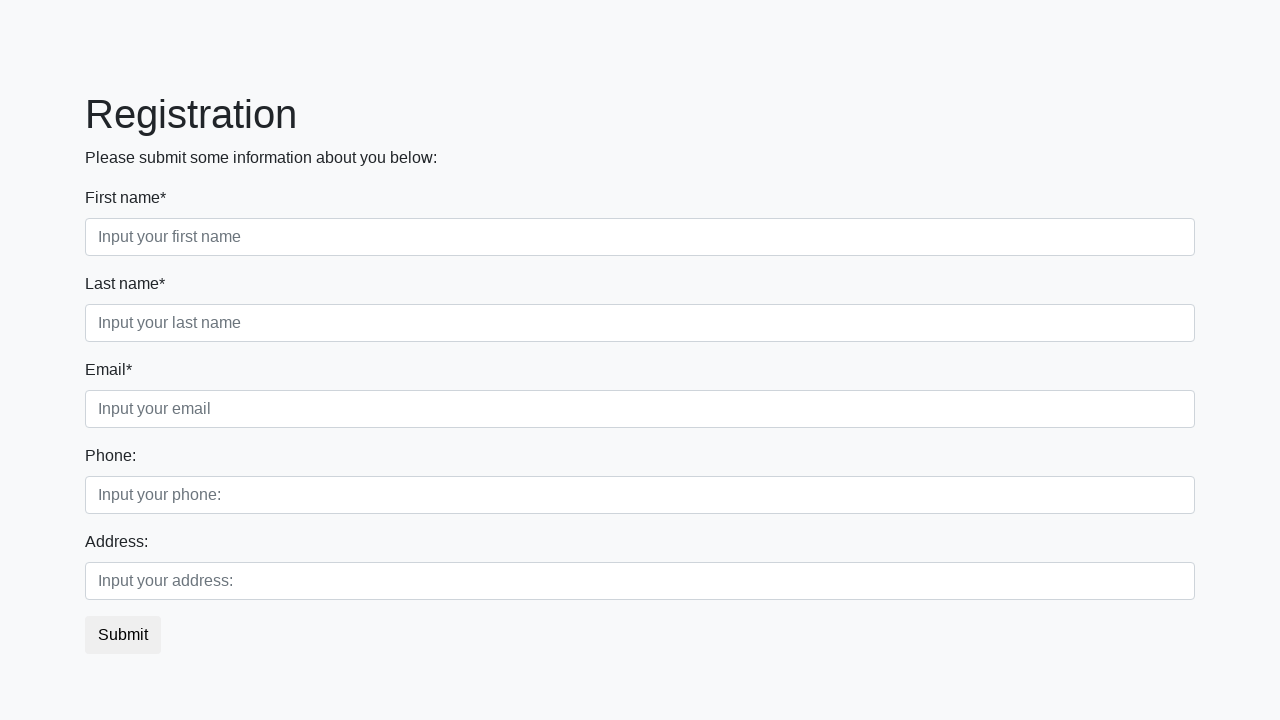

Filled first name field with 'Ivan' on .first
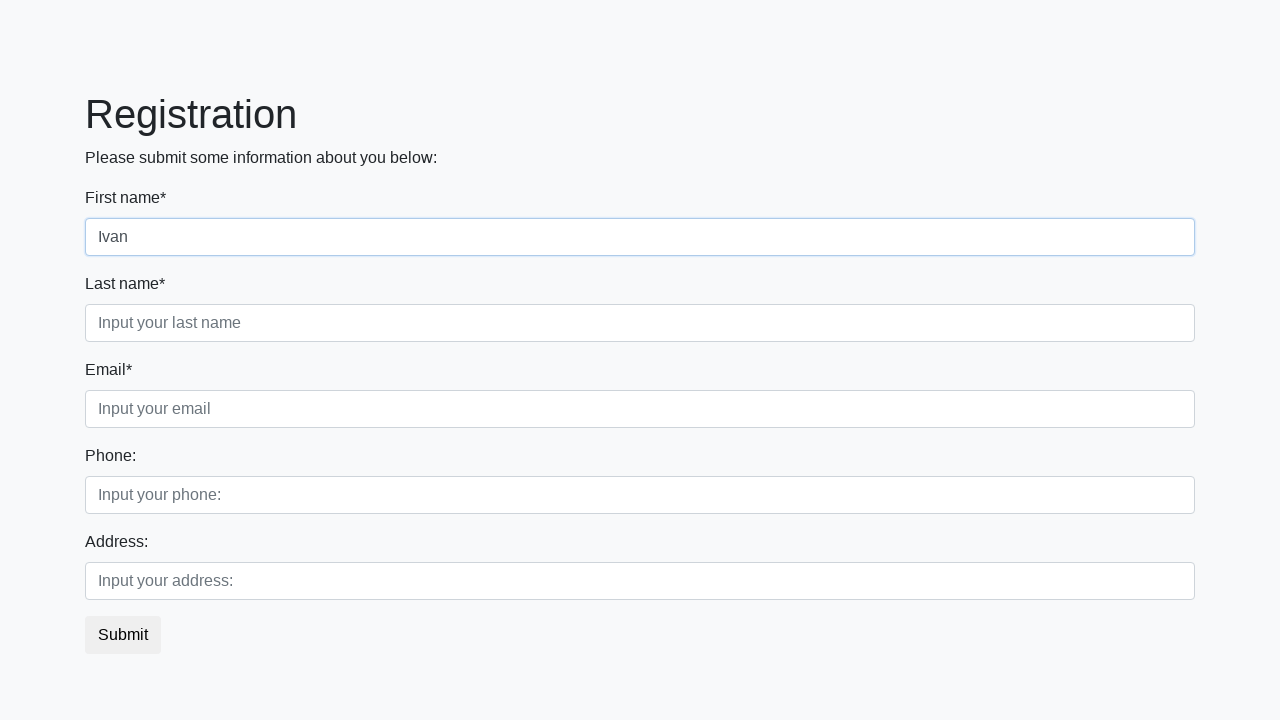

Filled last name field with 'Petrov' on .second
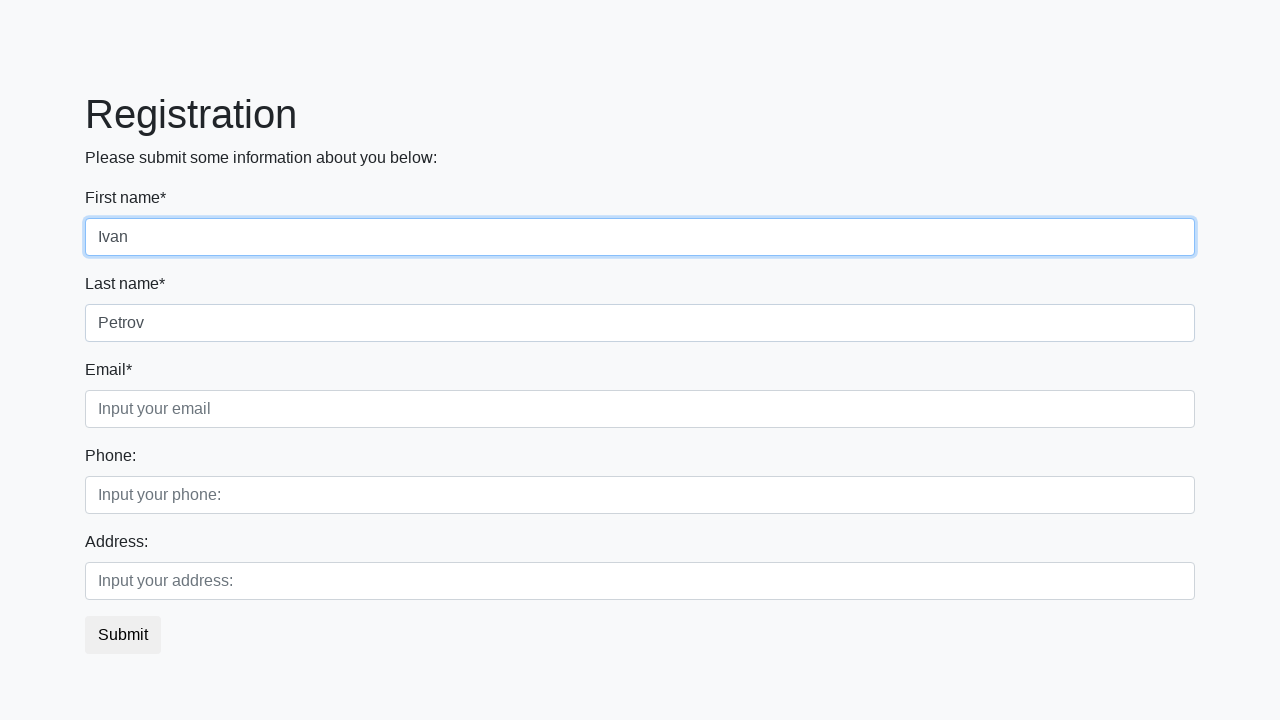

Filled email field with 'cat@mail.com' on input[placeholder="Input your email"]
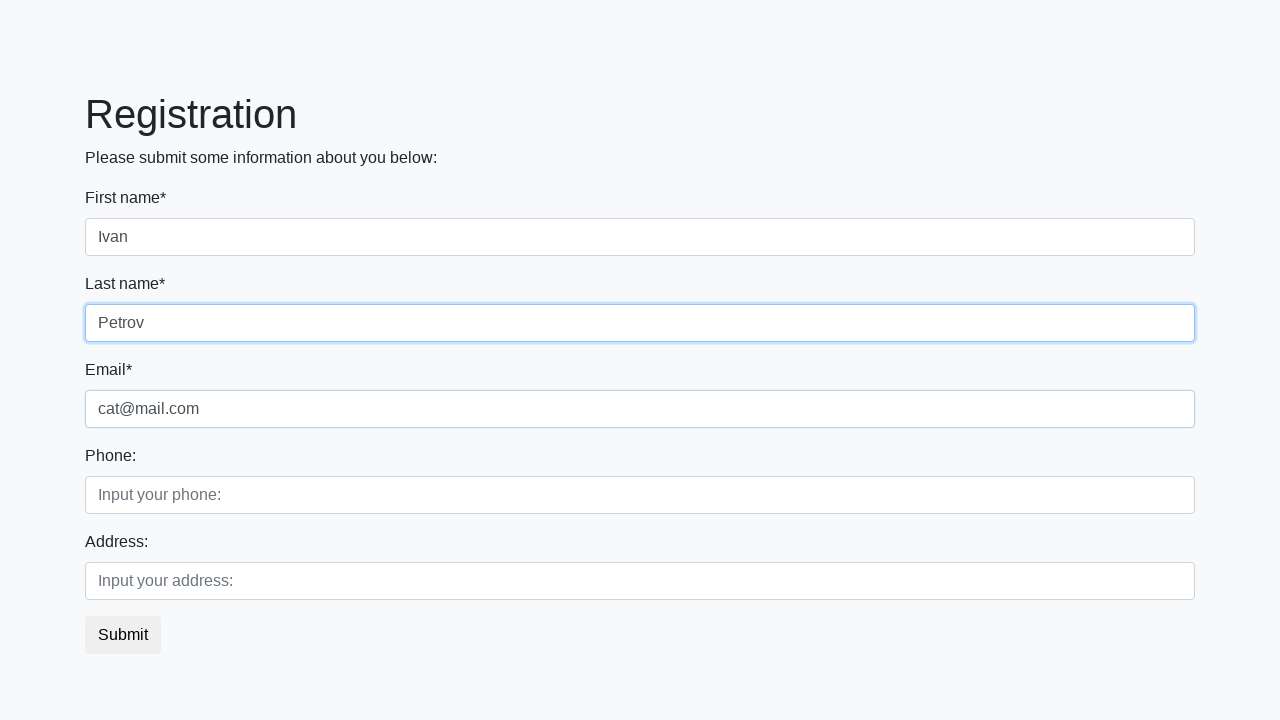

Filled phone field with '+79811500000' on input[placeholder="Input your phone:"]
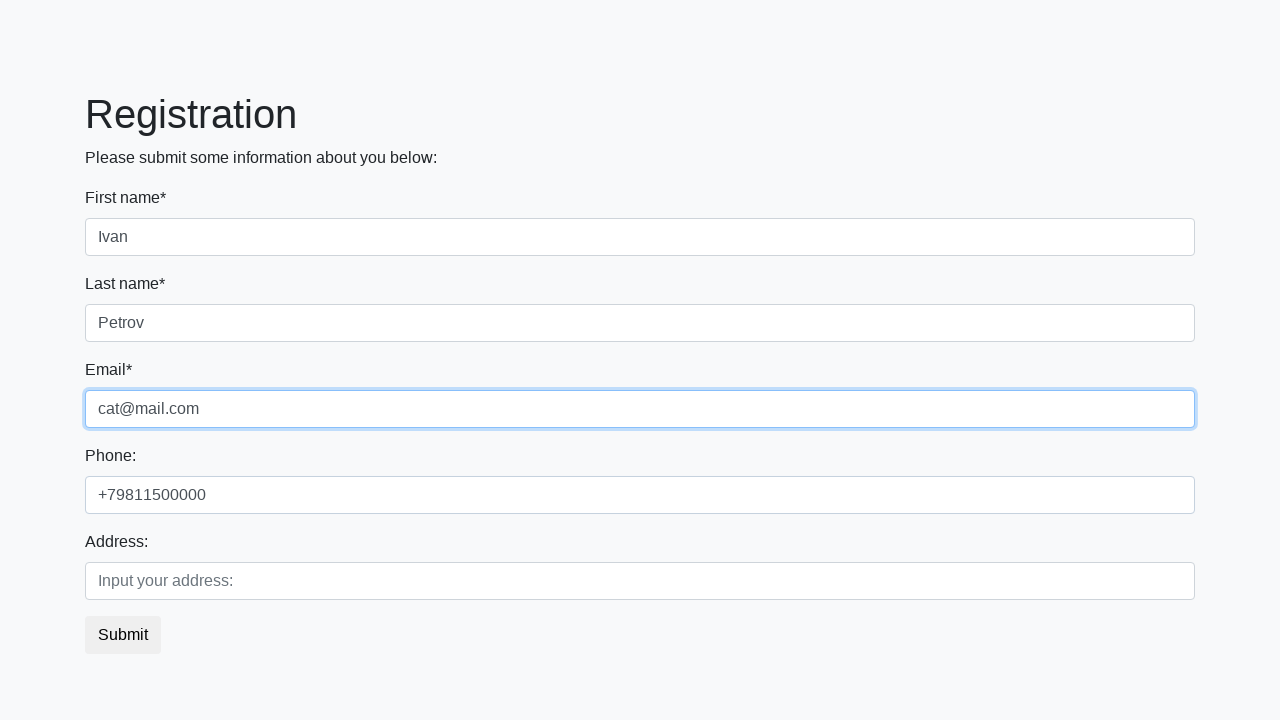

Filled address field with 'Georgia, Ilia st., 6m' on input[placeholder="Input your address:"]
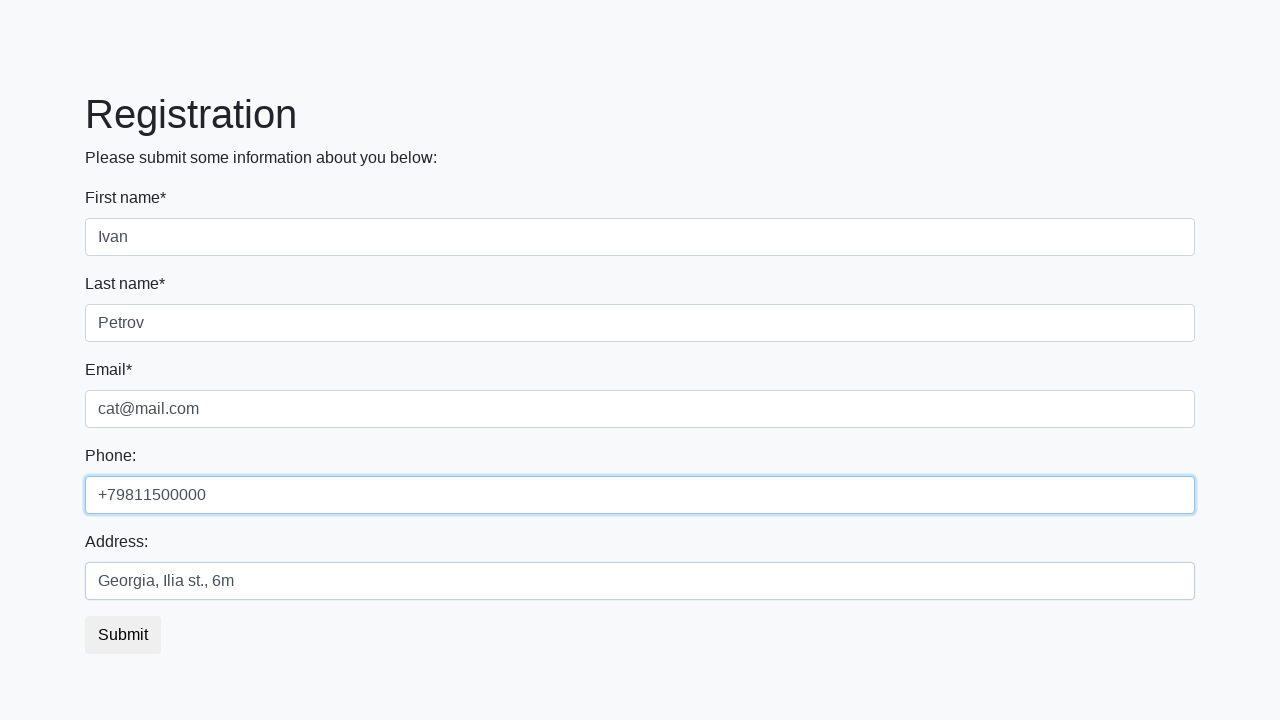

Clicked submit button to register at (123, 635) on button.btn
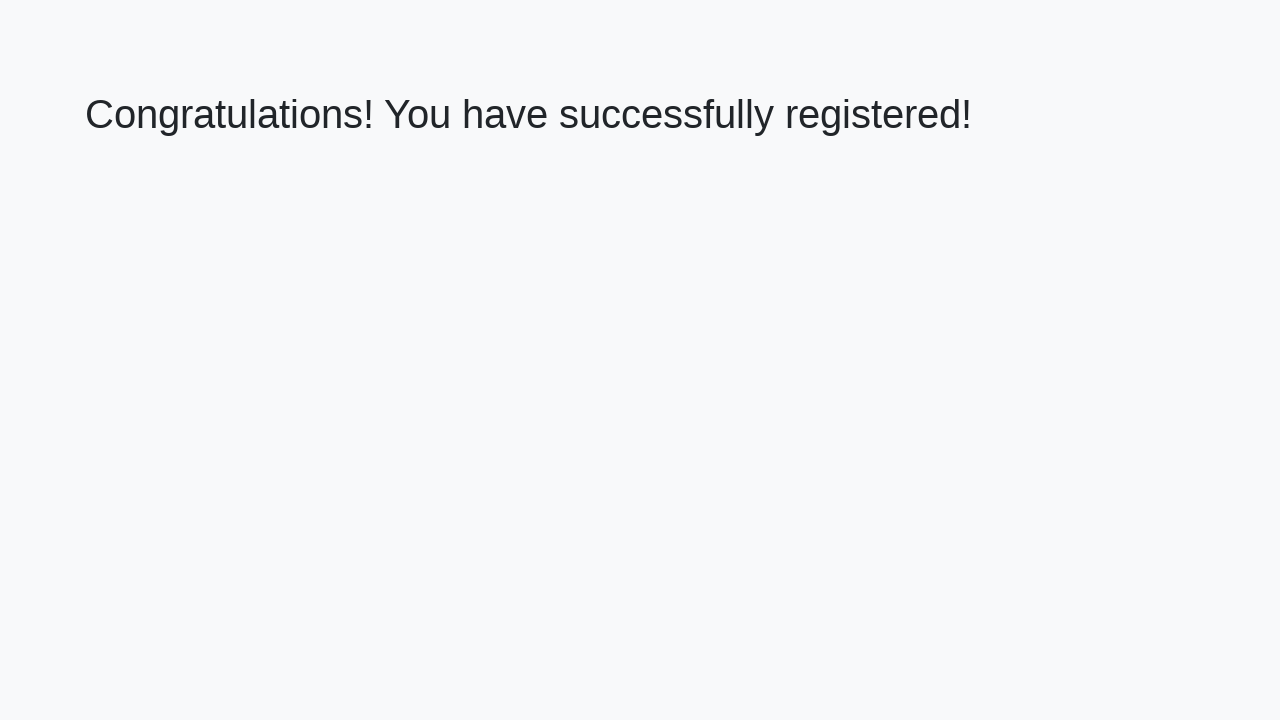

Success message appeared on page
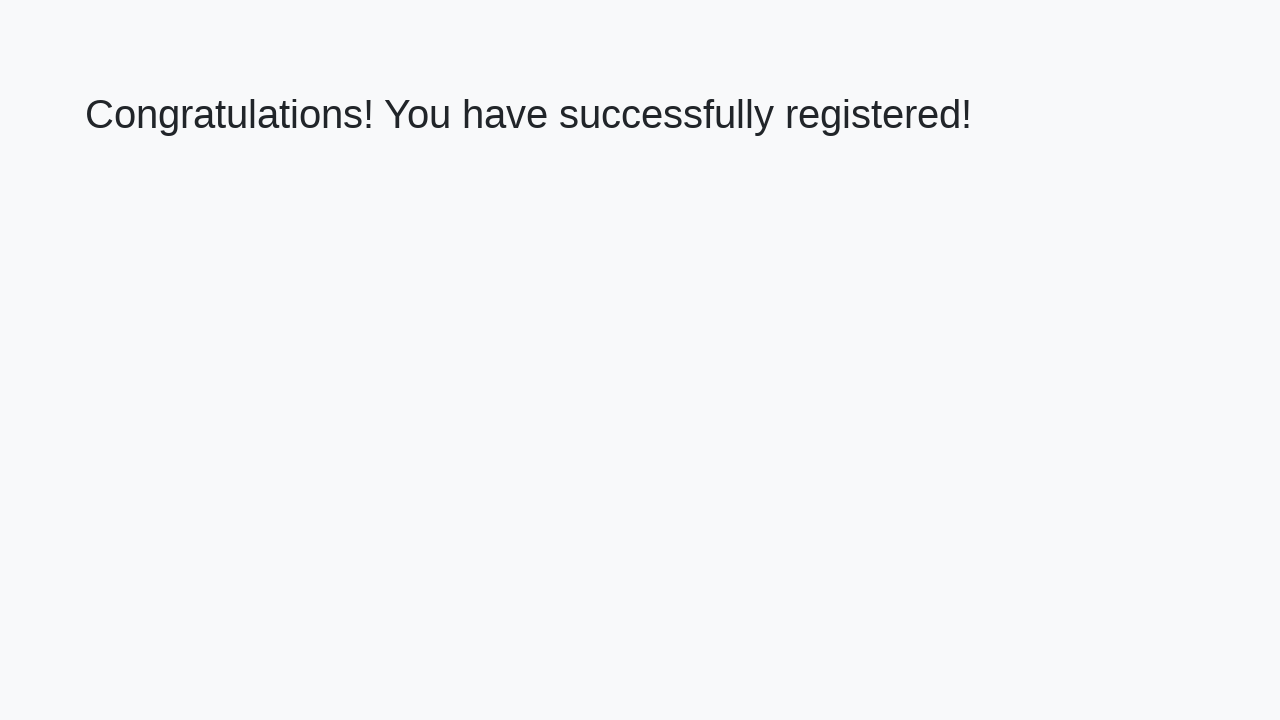

Retrieved success message text
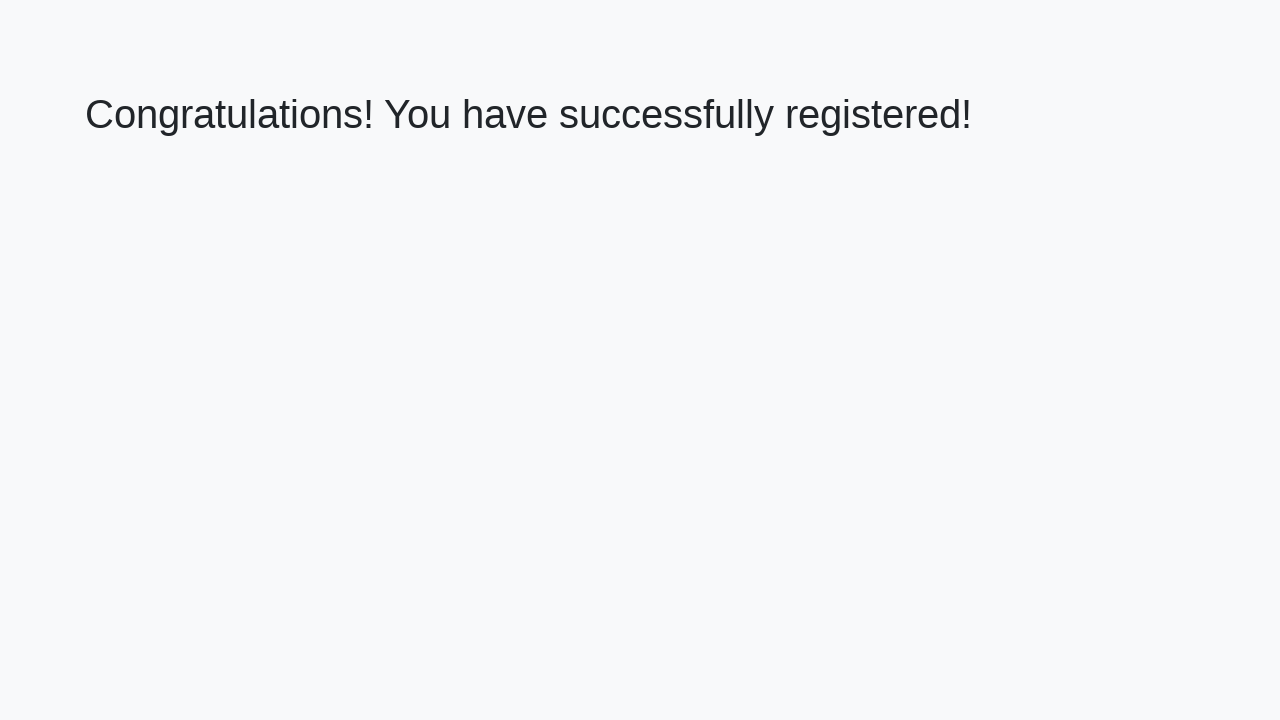

Verified success message matches expected text
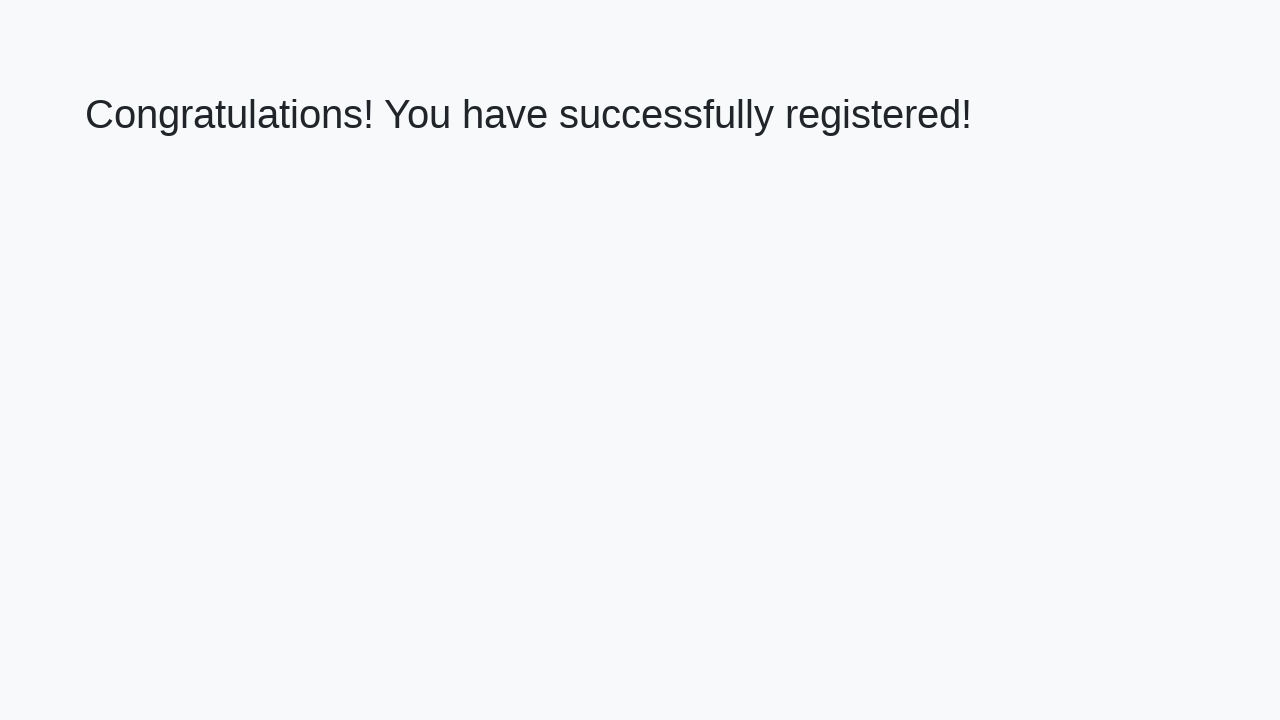

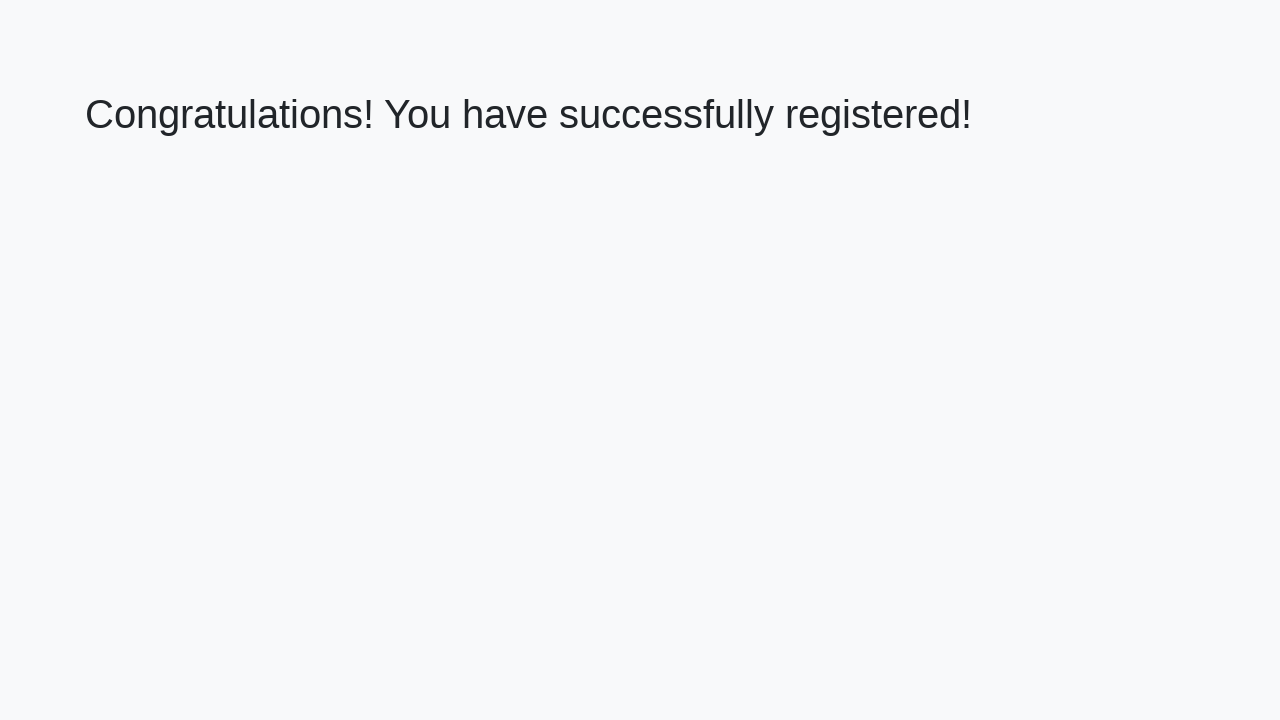